Tests various form element interactions on a practice page including clicking radio buttons, filling text inputs, selecting dropdown options, and checking checkboxes.

Starting URL: https://rahulshettyacademy.com/AutomationPractice

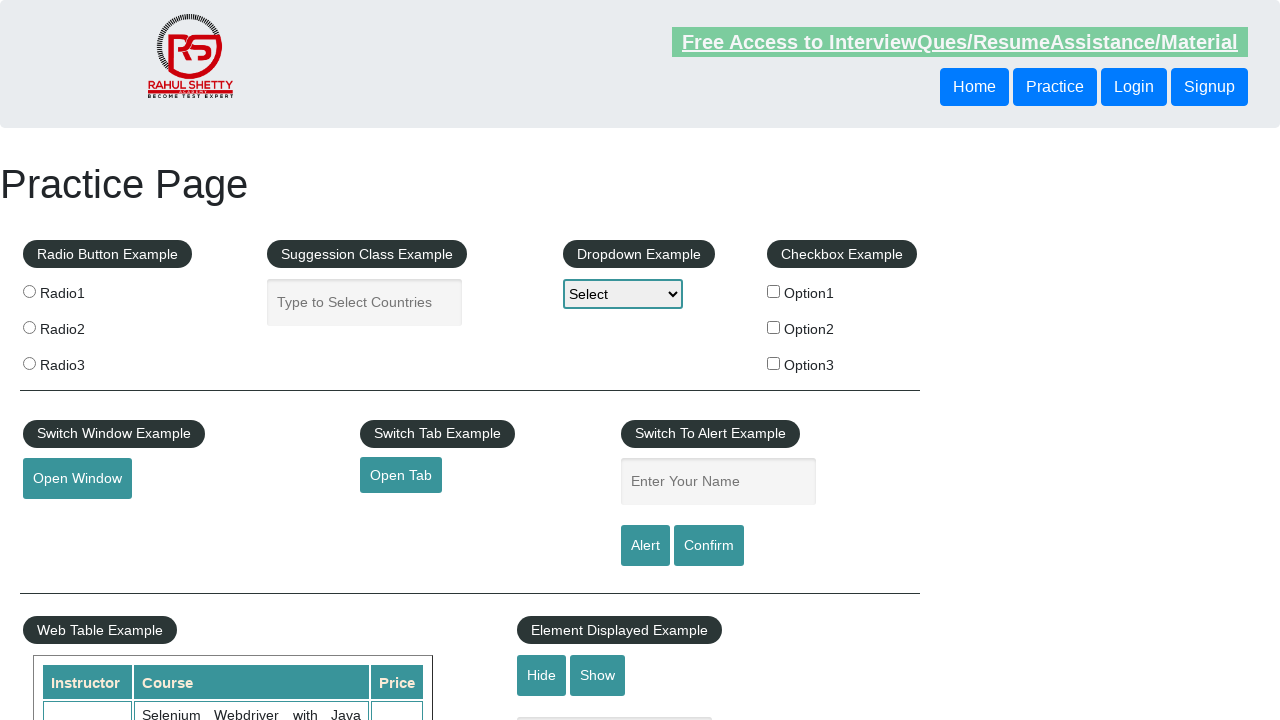

Waited for Practice Page title to be visible
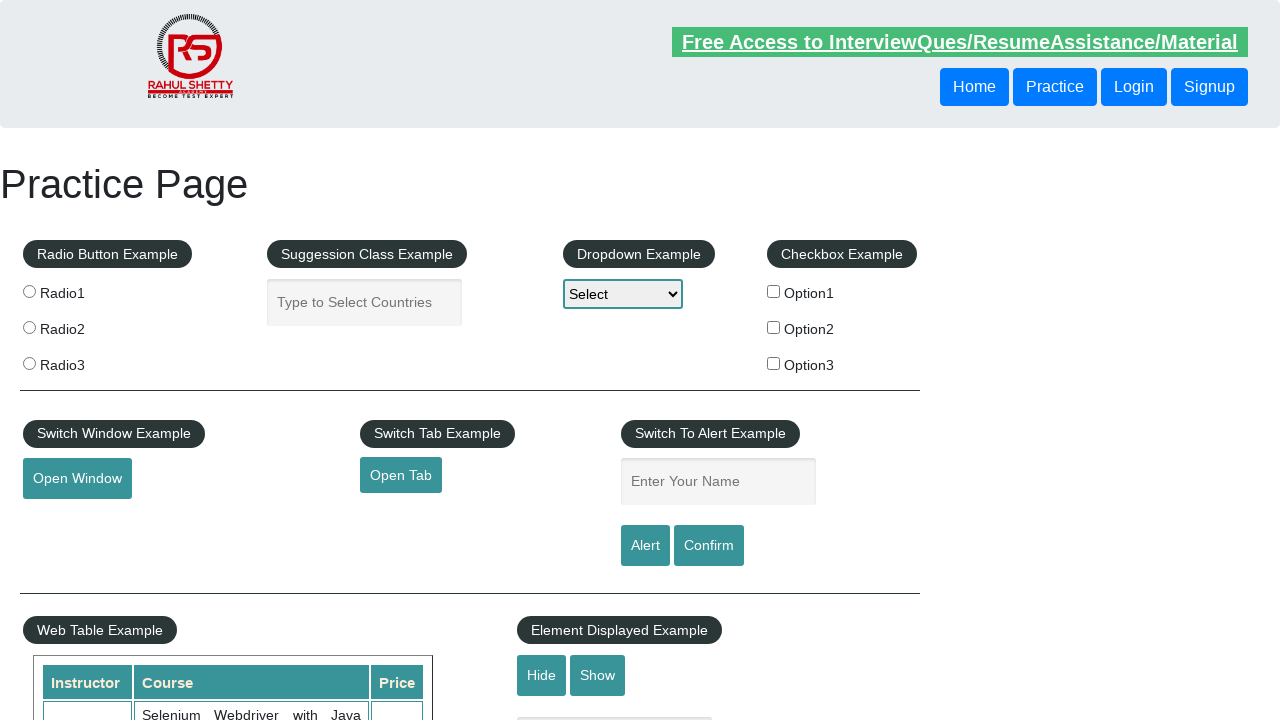

Clicked radio button 2 at (29, 327) on input[value='radio2']
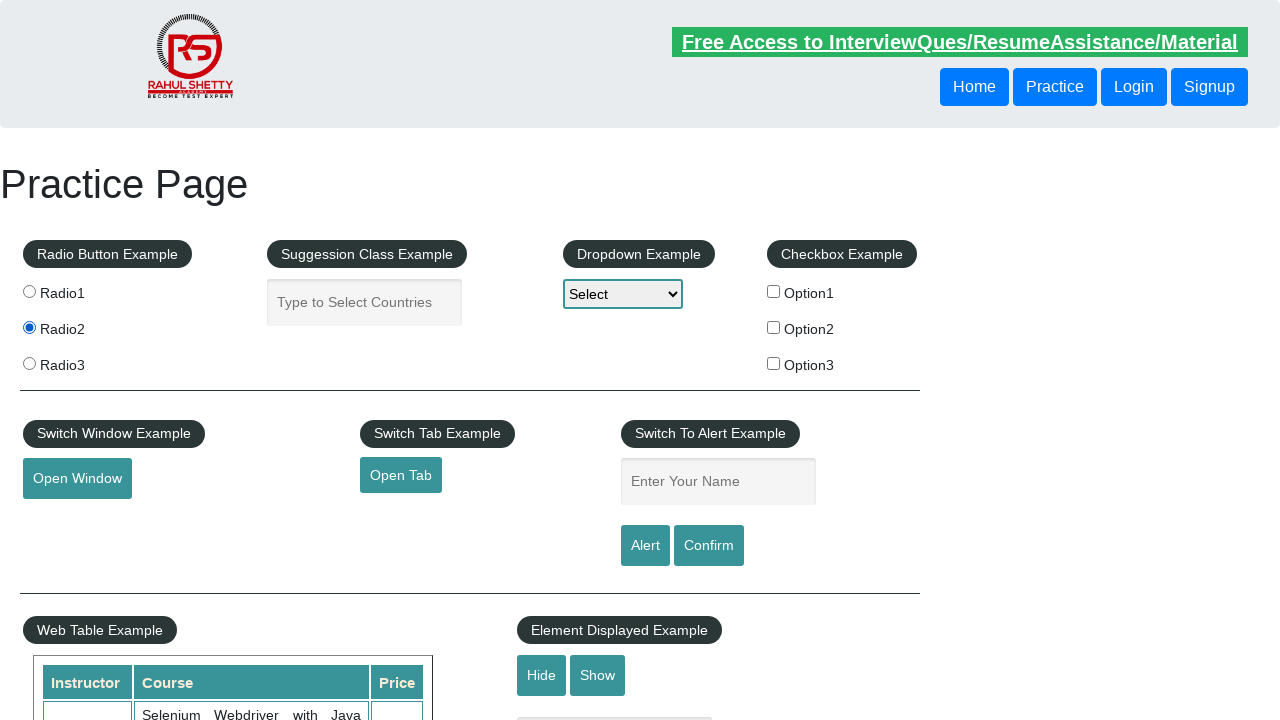

Filled autocomplete field with 'Bangladesh' on #autocomplete
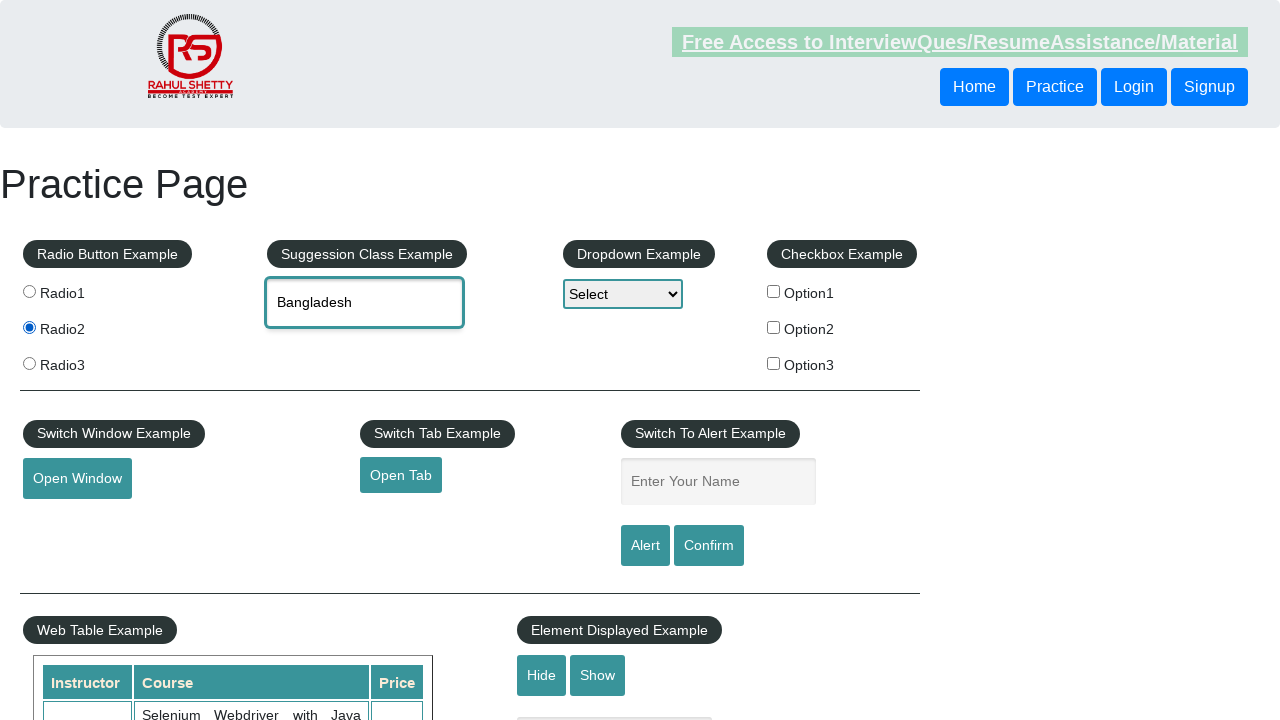

Waited 1000ms for autocomplete suggestions
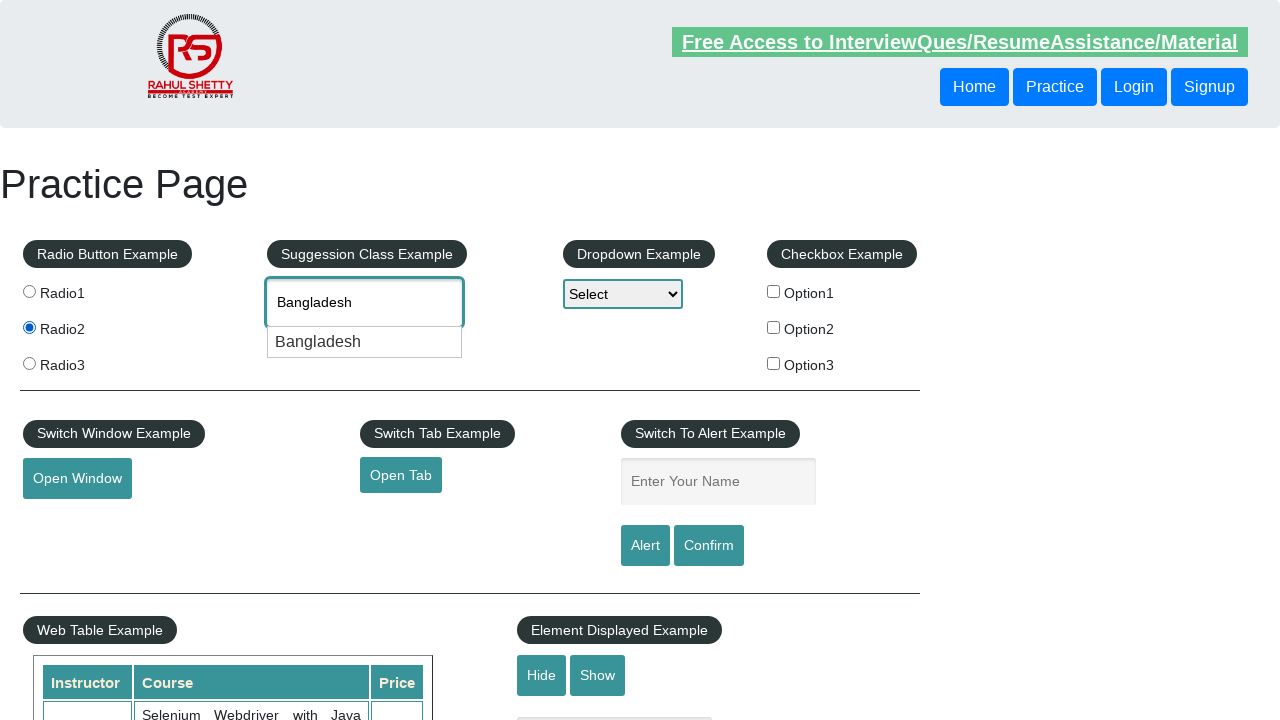

Cleared autocomplete field on #autocomplete
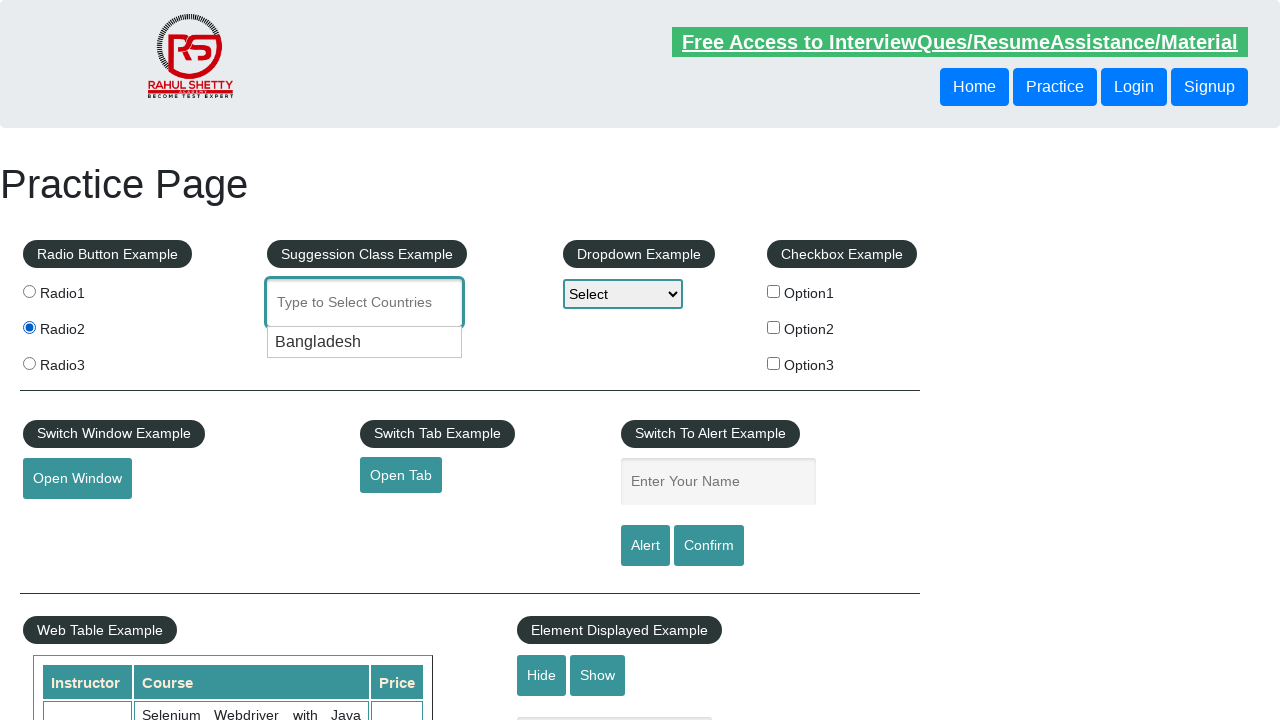

Clicked dropdown to open it at (623, 294) on #dropdown-class-example
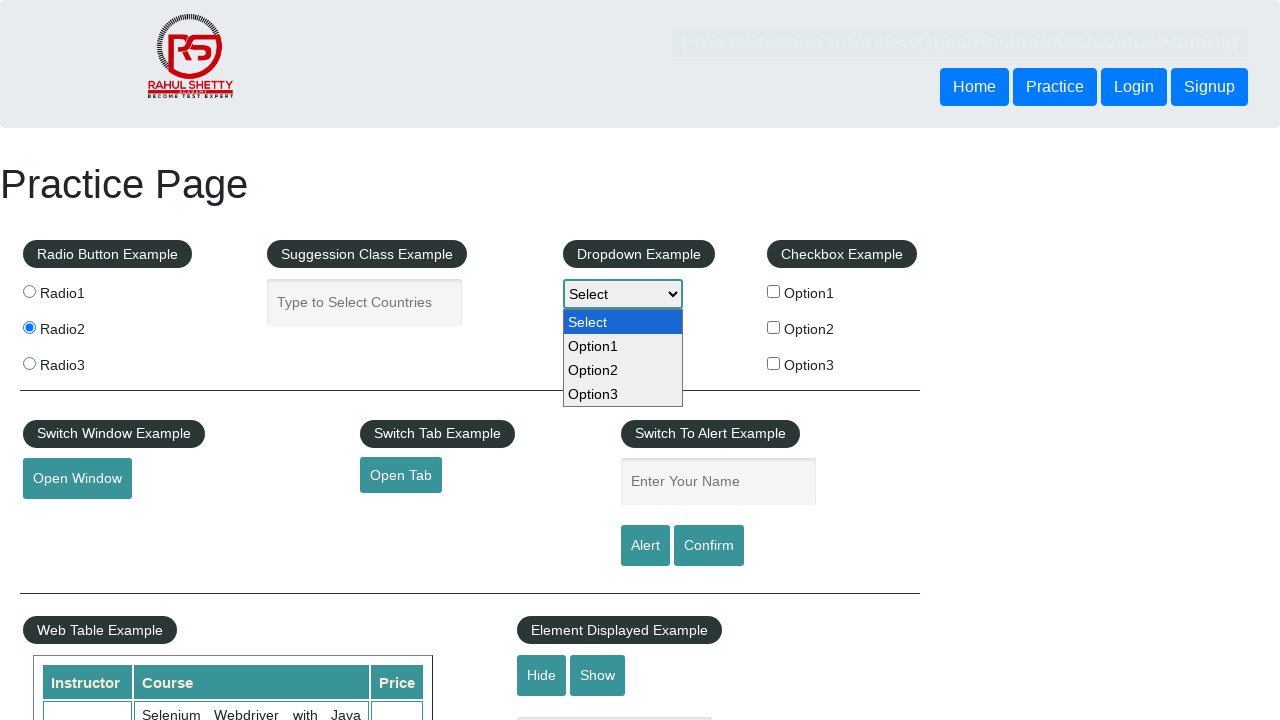

Selected option 3 from dropdown on #dropdown-class-example
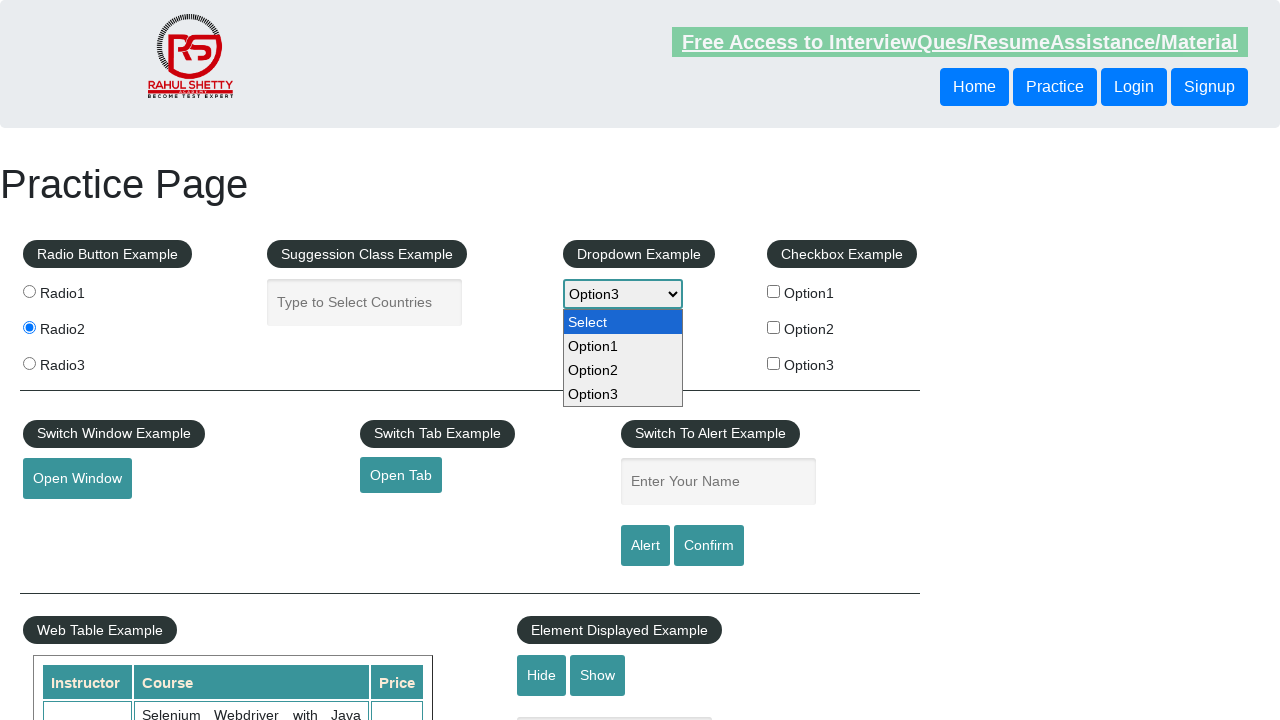

Clicked checkbox option 3 at (774, 363) on #checkBoxOption3
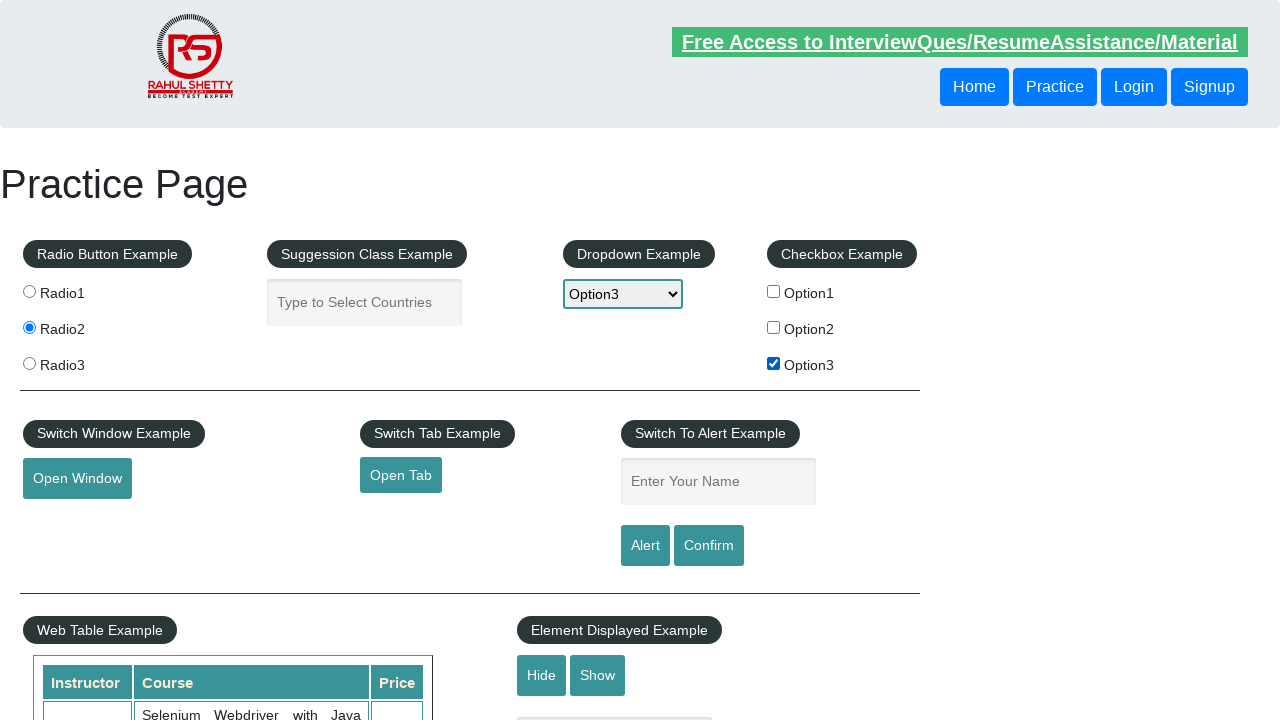

Filled name field with 'SQA-Batch_31,2025' on #name
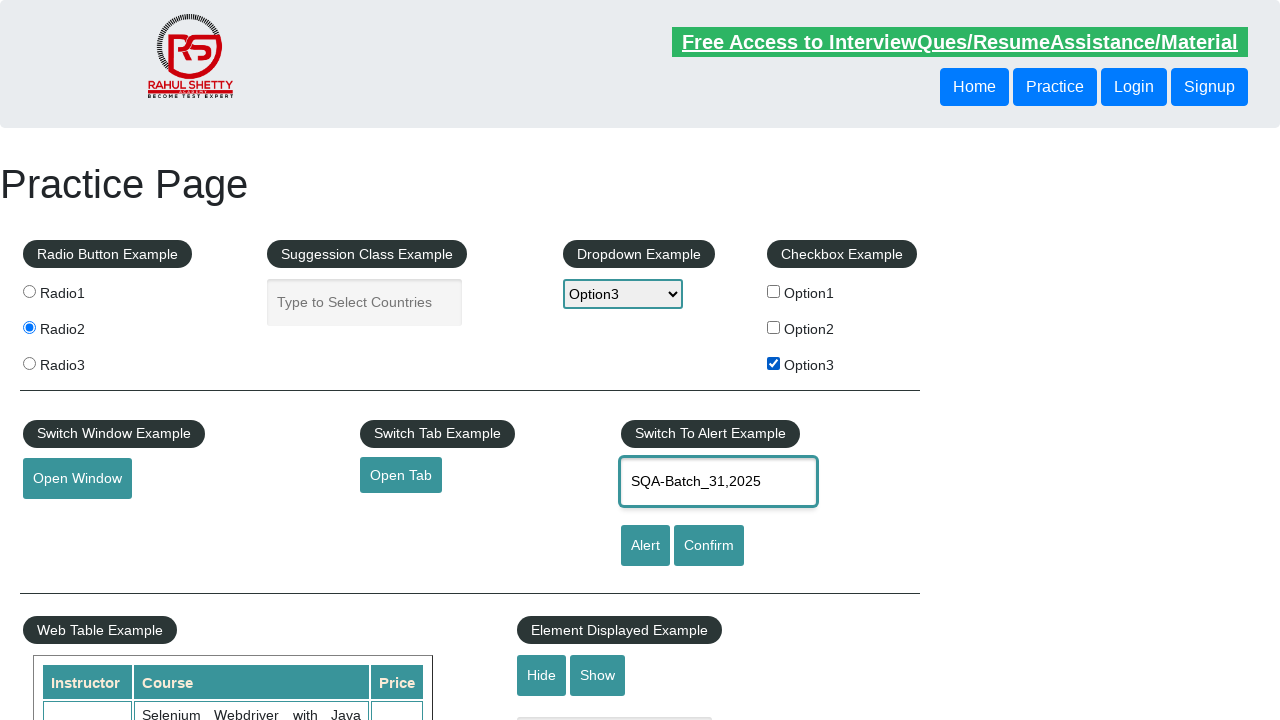

Waited 1000ms after filling name field
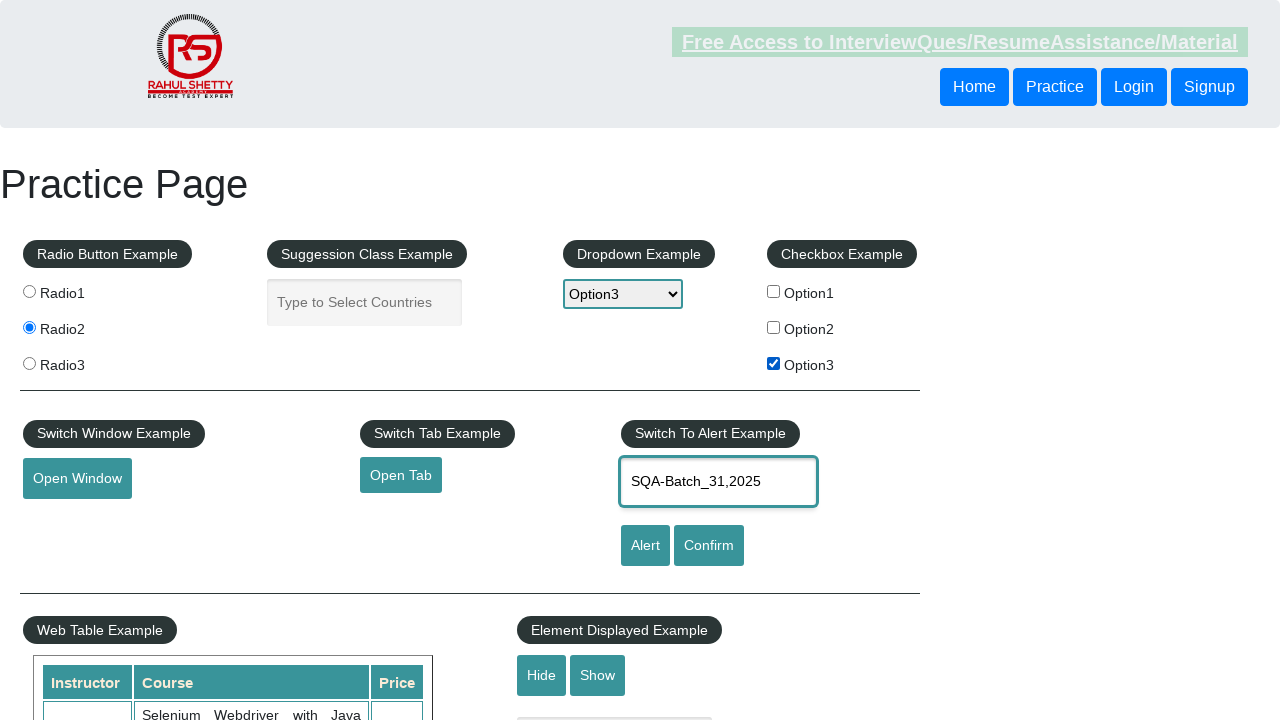

Cleared name field on #name
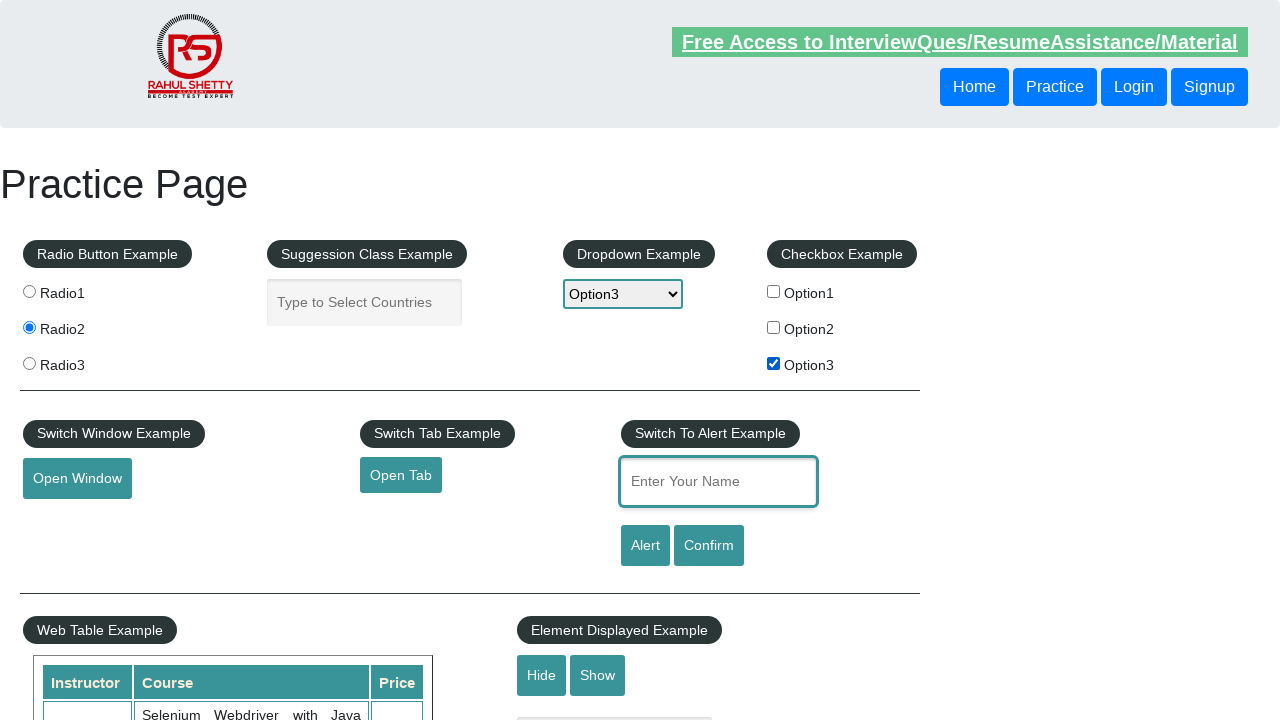

Waited for switch tab element to be visible
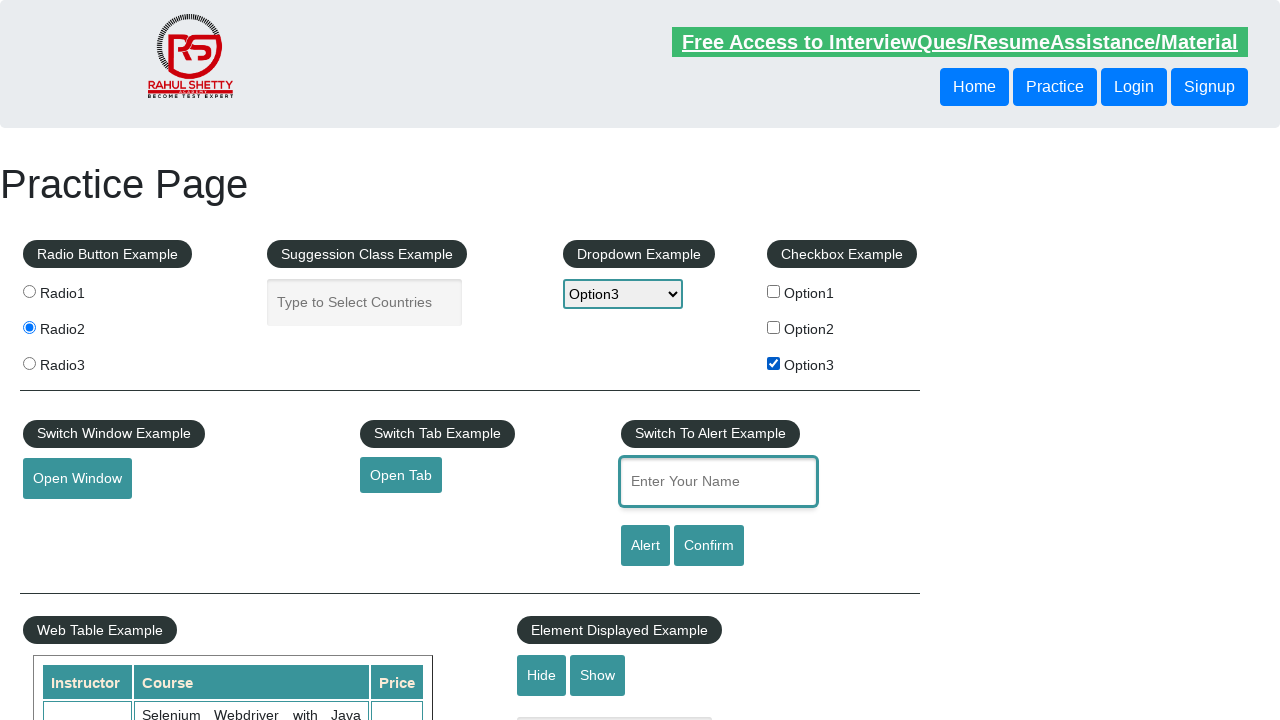

Waited for open window button to be visible
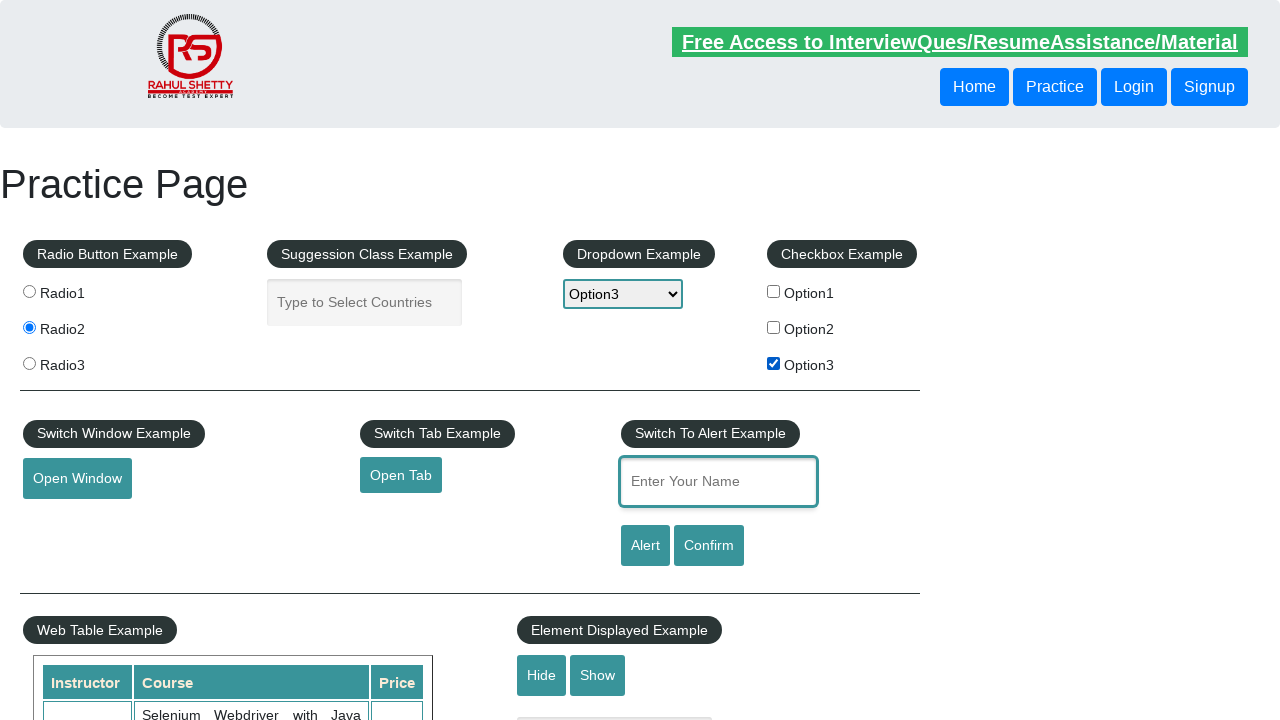

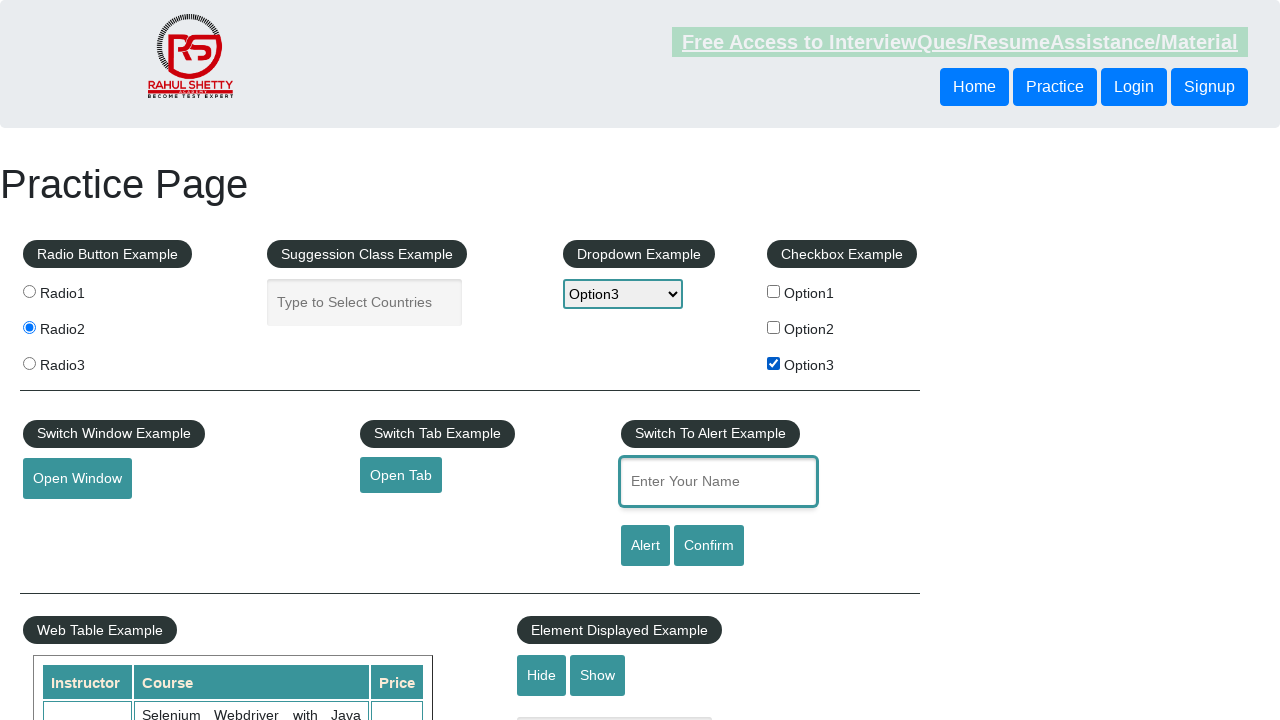